Navigates to a novel website and clicks on the login link to open the login modal/page

Starting URL: http://novel.hctestedu.com/

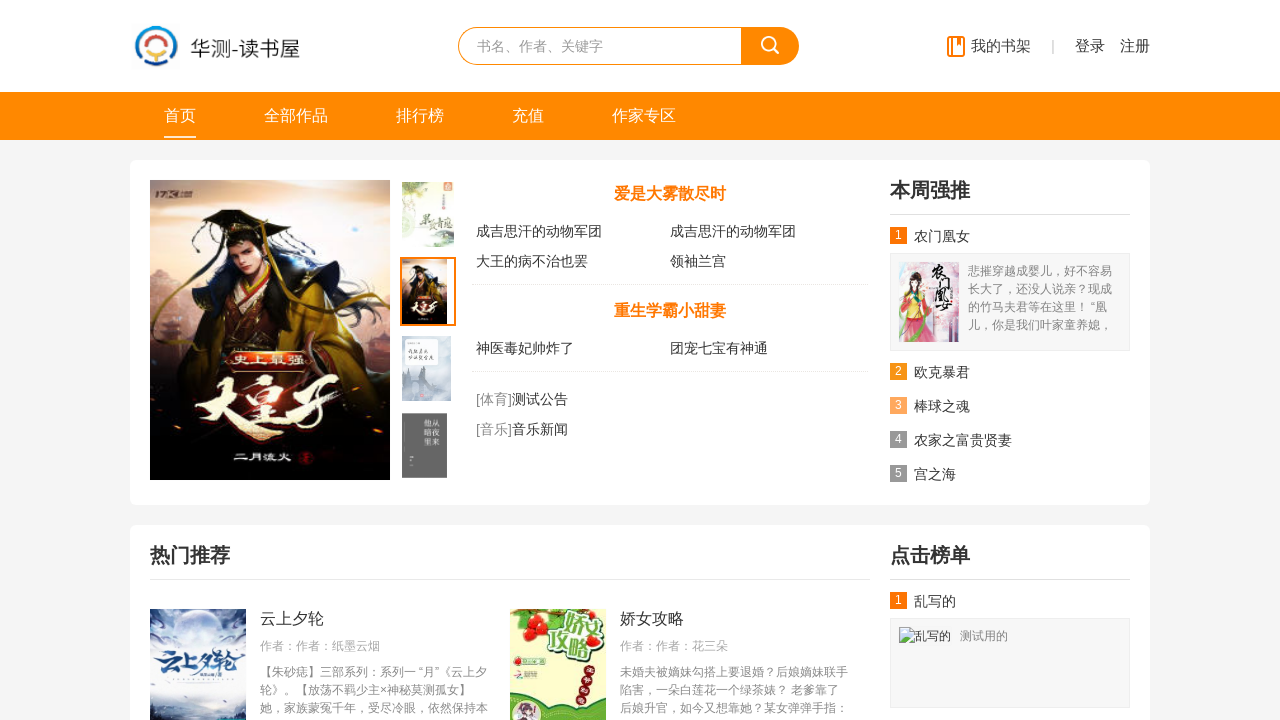

Clicked the login link (登录) at (1090, 46) on text=登录
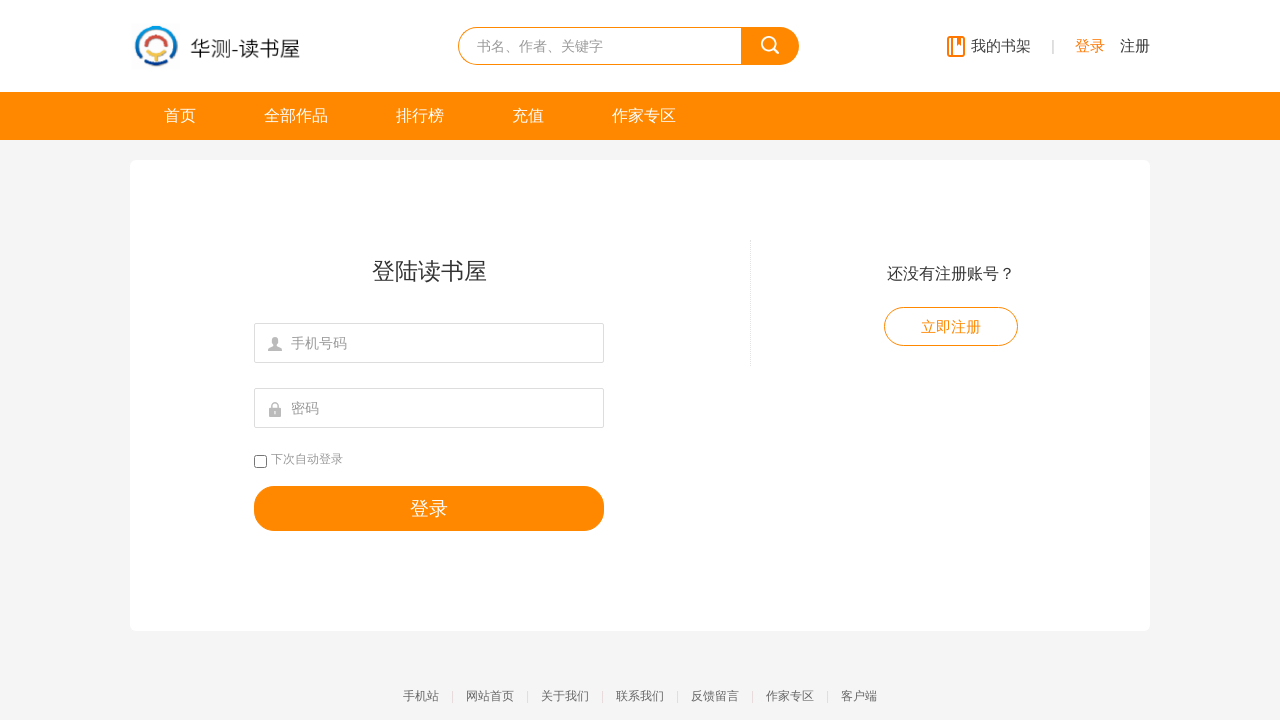

Waited 2 seconds for login form/page to appear
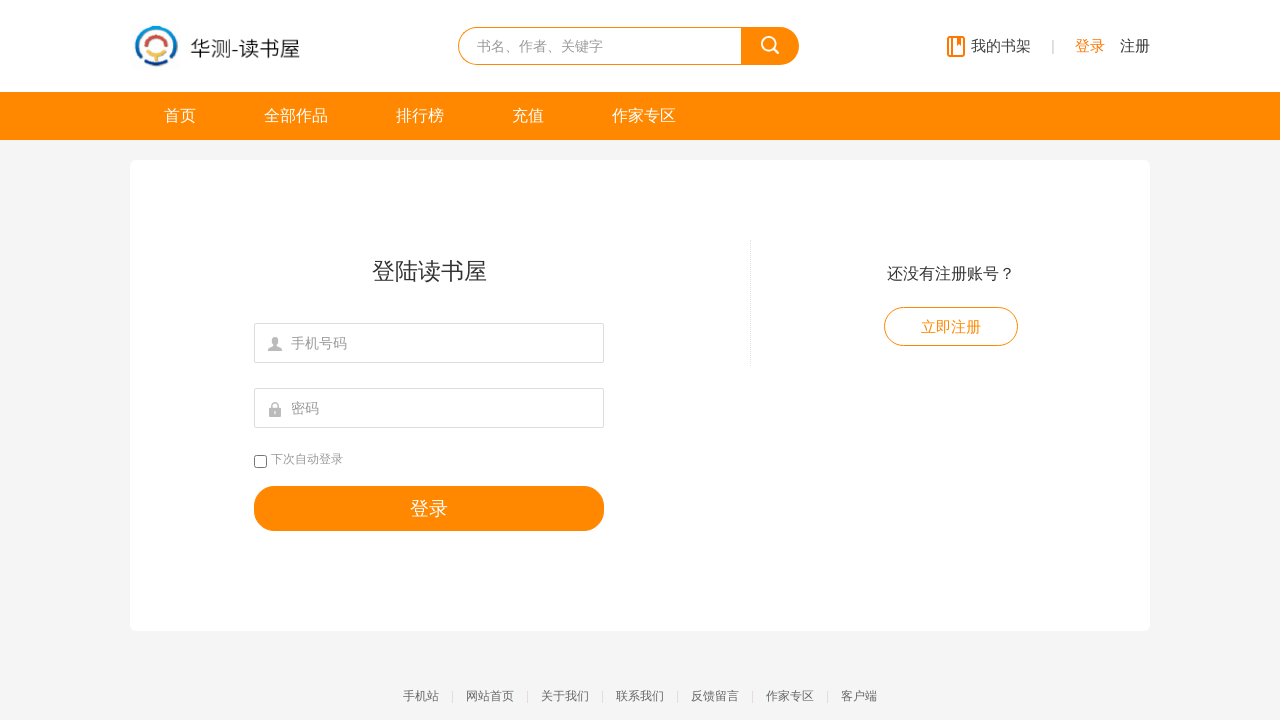

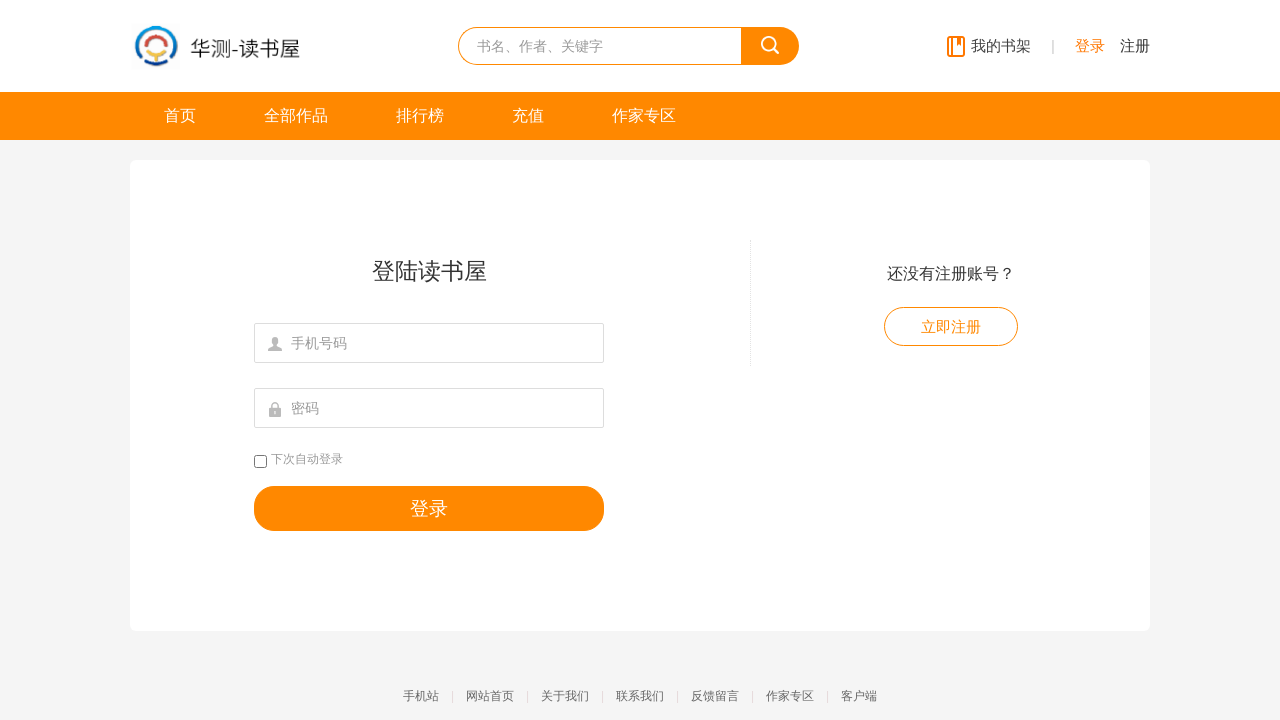